Navigates to the nginx QUIC test page and waits for the page to fully load to verify connectivity to a QUIC-enabled server.

Starting URL: https://quic.nginx.org

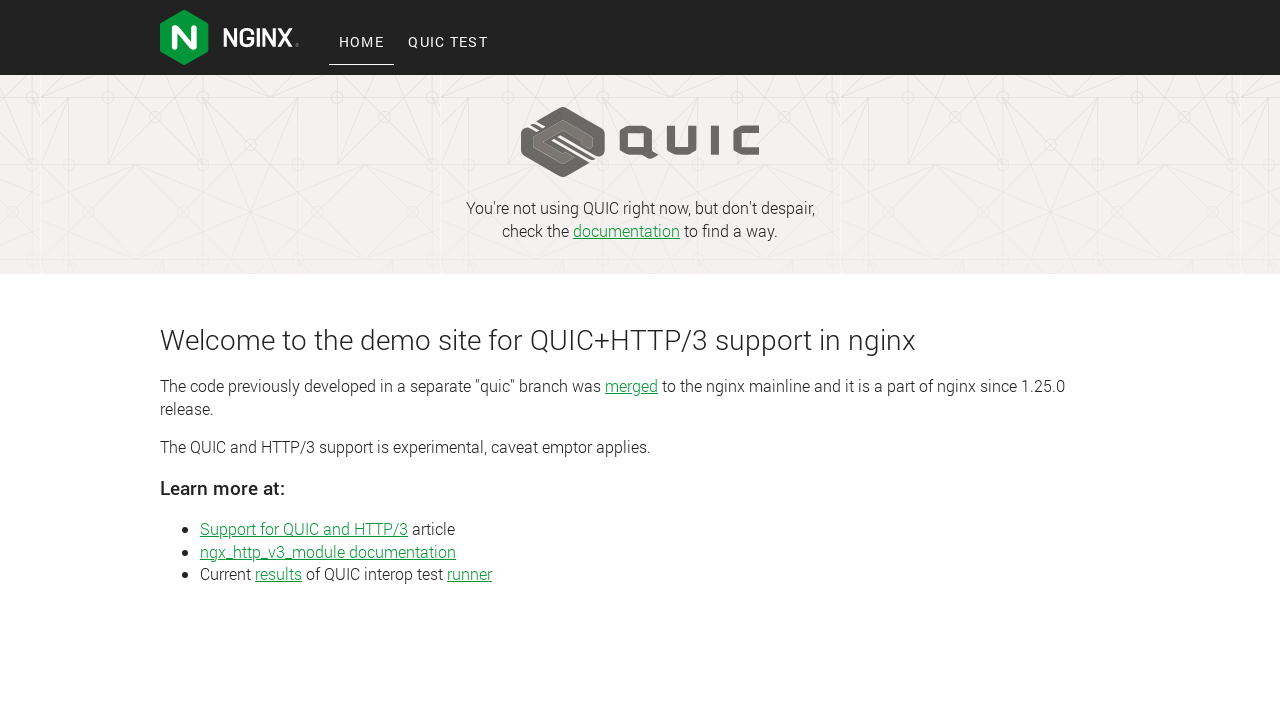

Navigated to nginx QUIC test page at https://quic.nginx.org
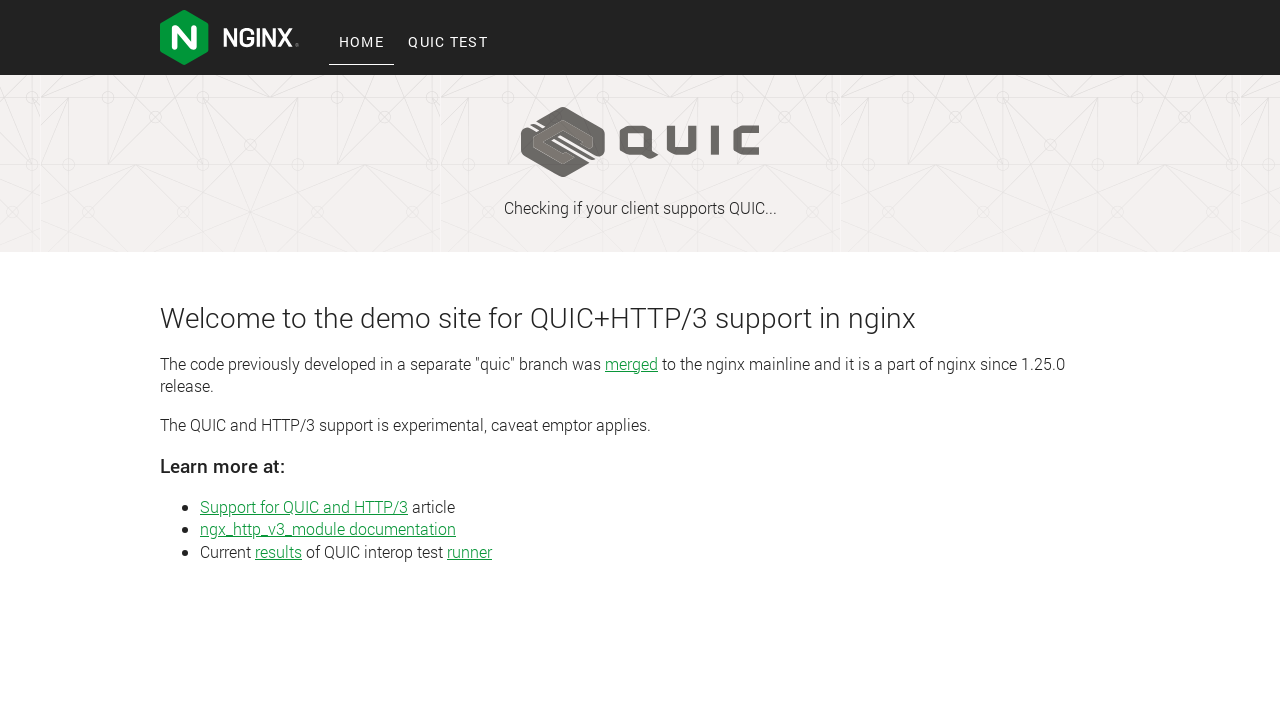

Page fully loaded with networkidle state reached
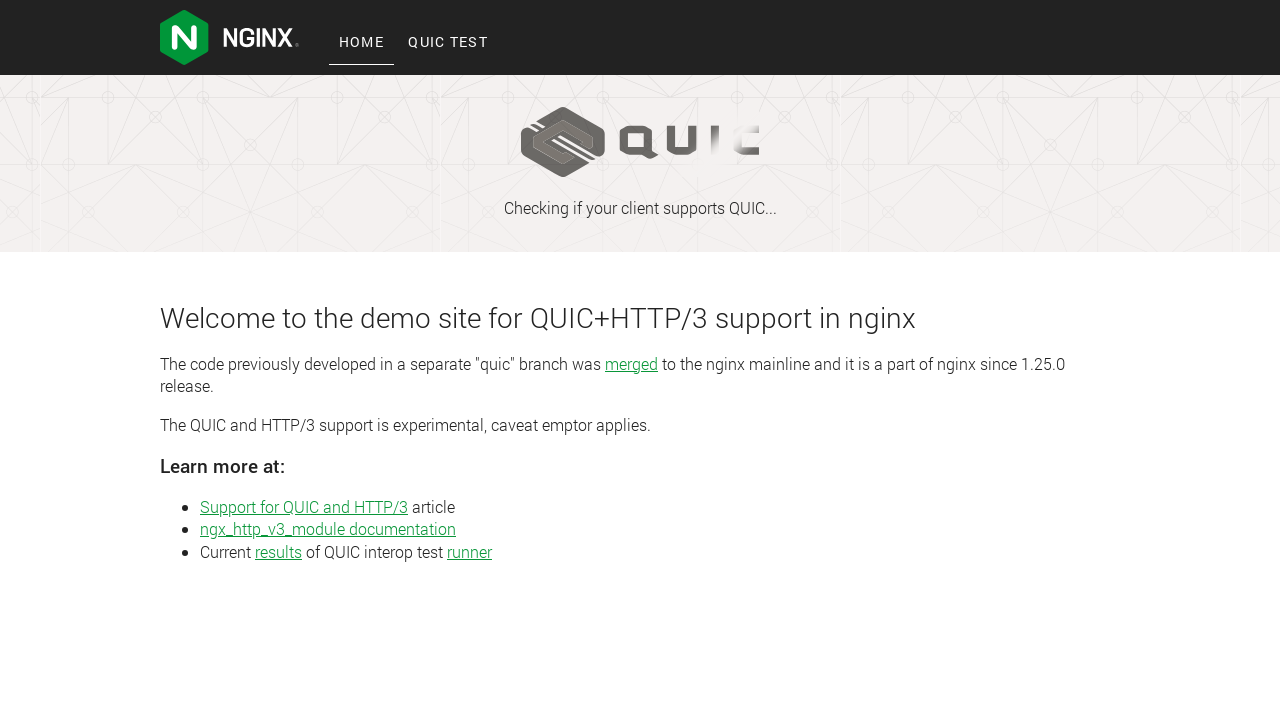

Page body content is visible and ready
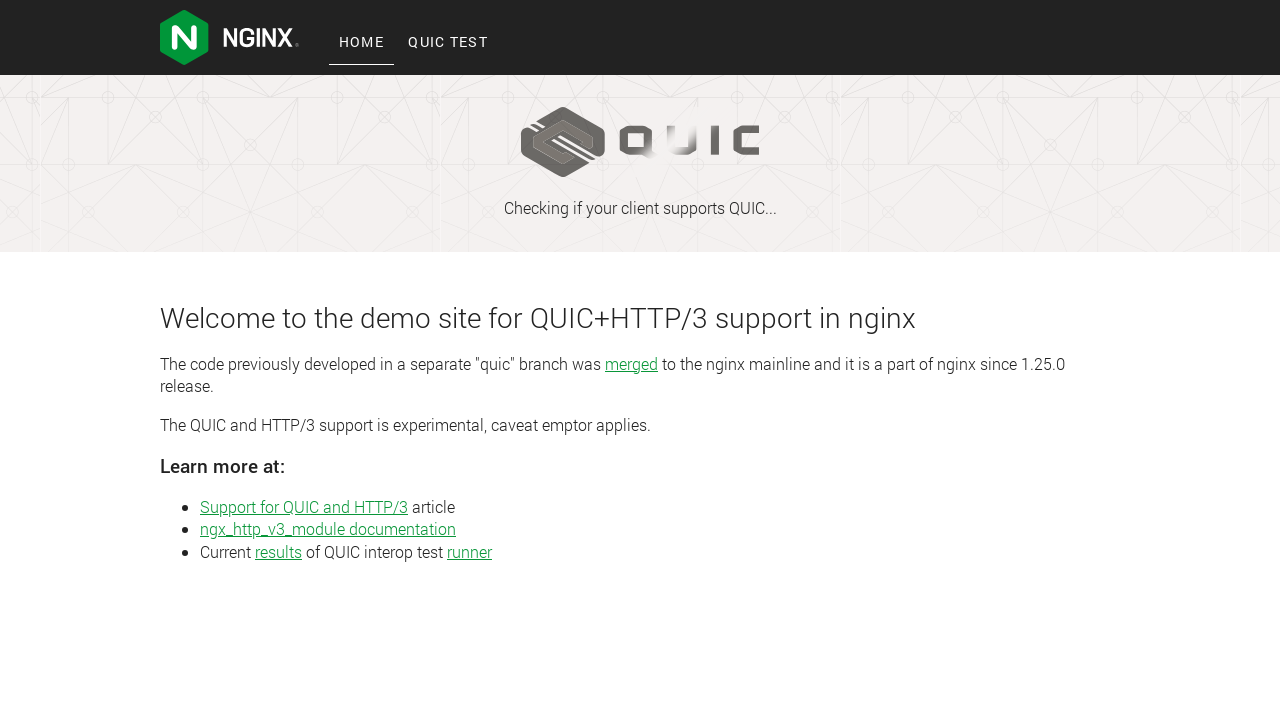

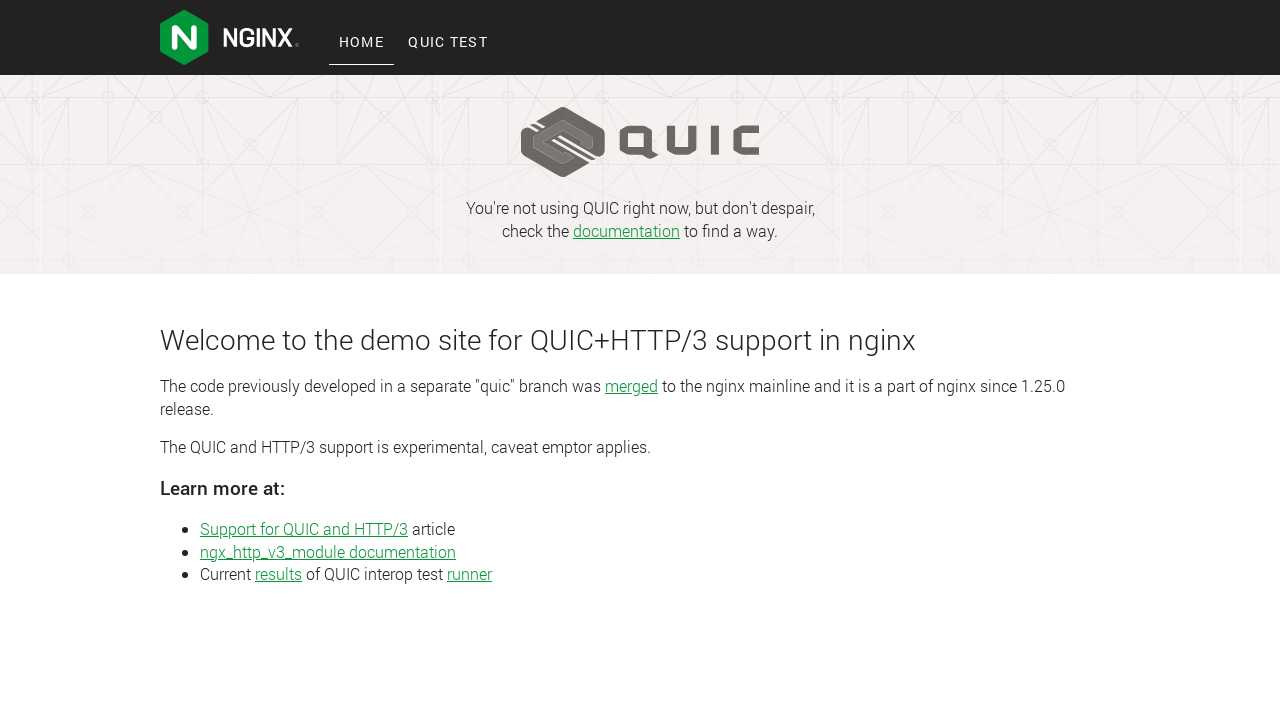